Navigates to the demoblaze homepage and waits for full page content to load

Starting URL: https://demoblaze.com/

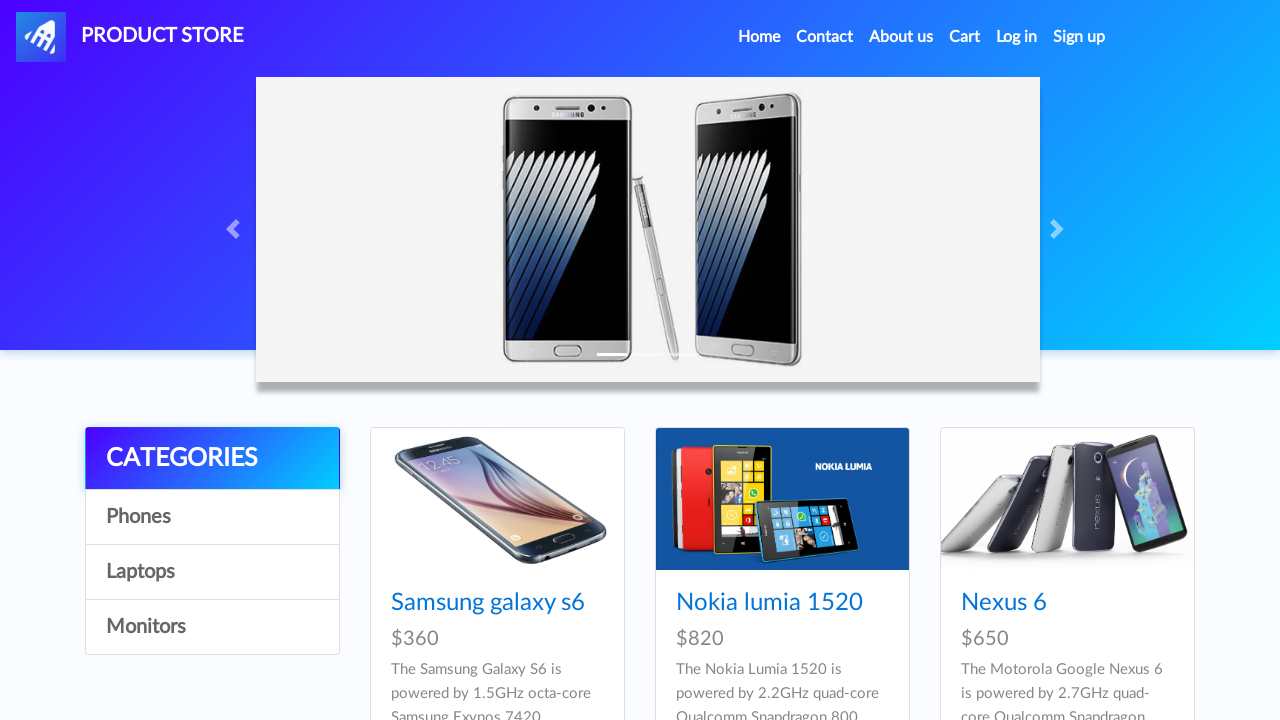

Waited for page network activity to become idle - full page content loaded
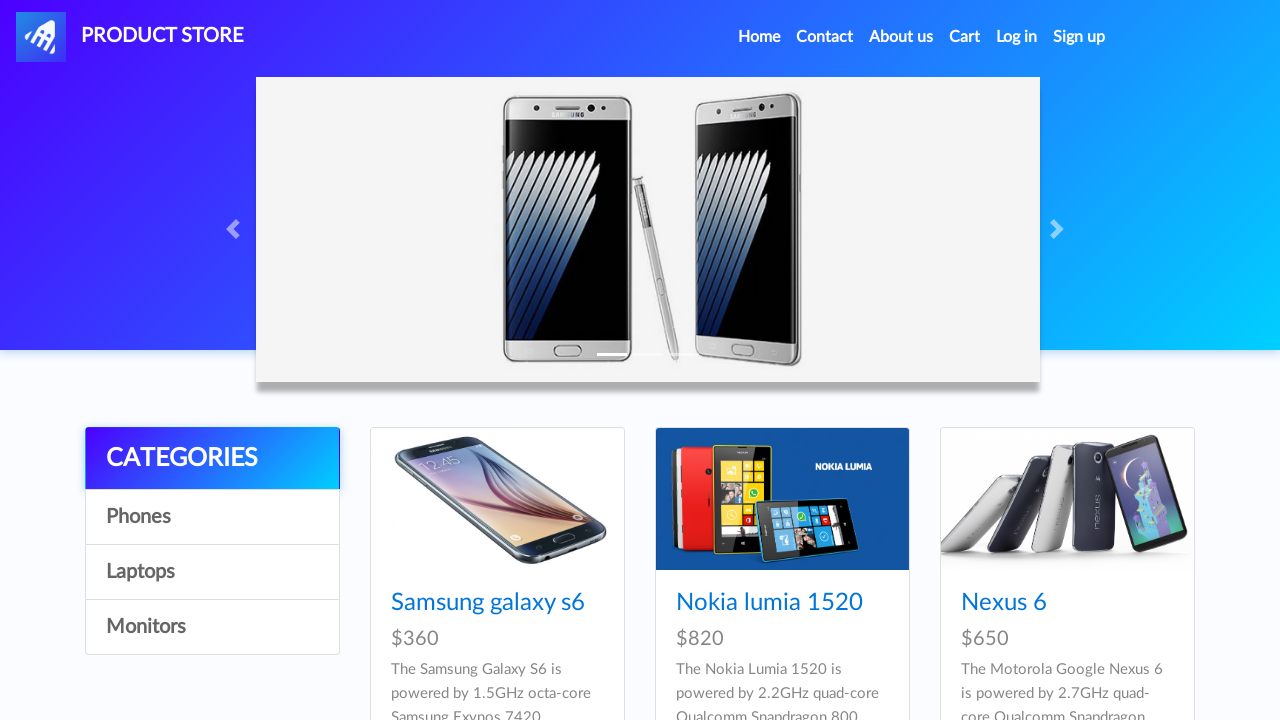

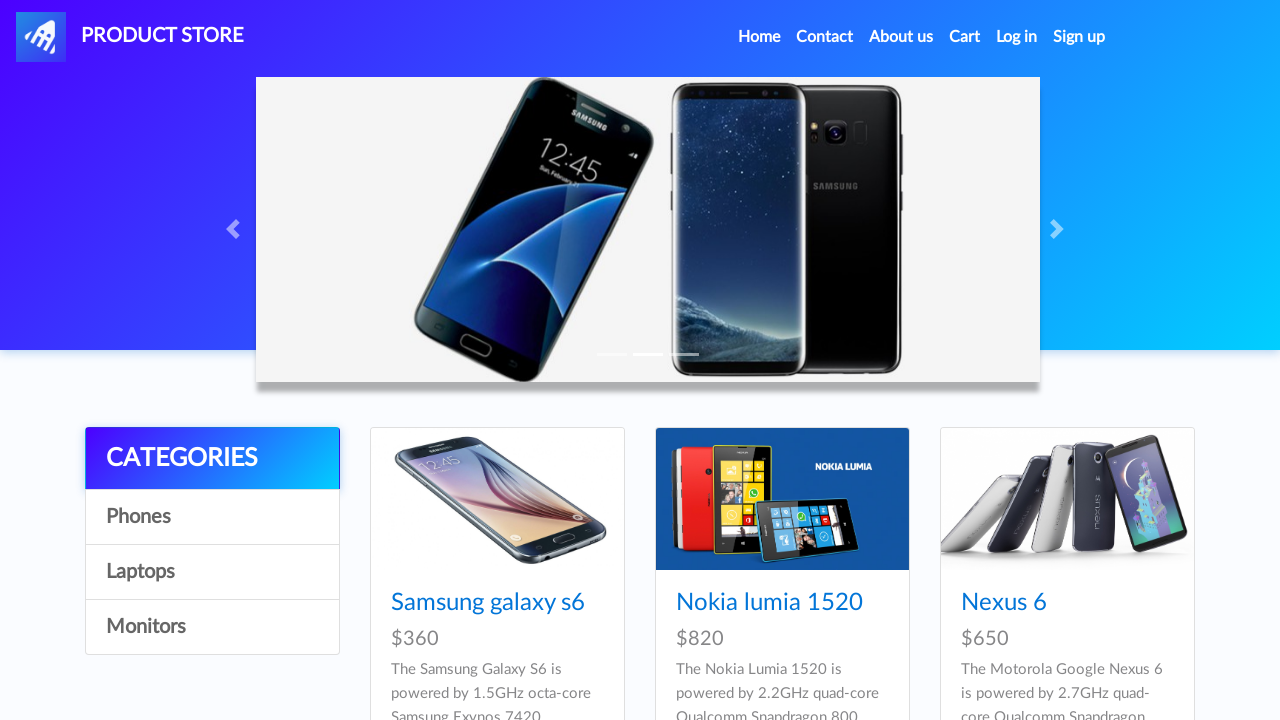